Tests successive scrollIntoView operations on a search input element

Starting URL: http://guinea-pig.webdriver.io

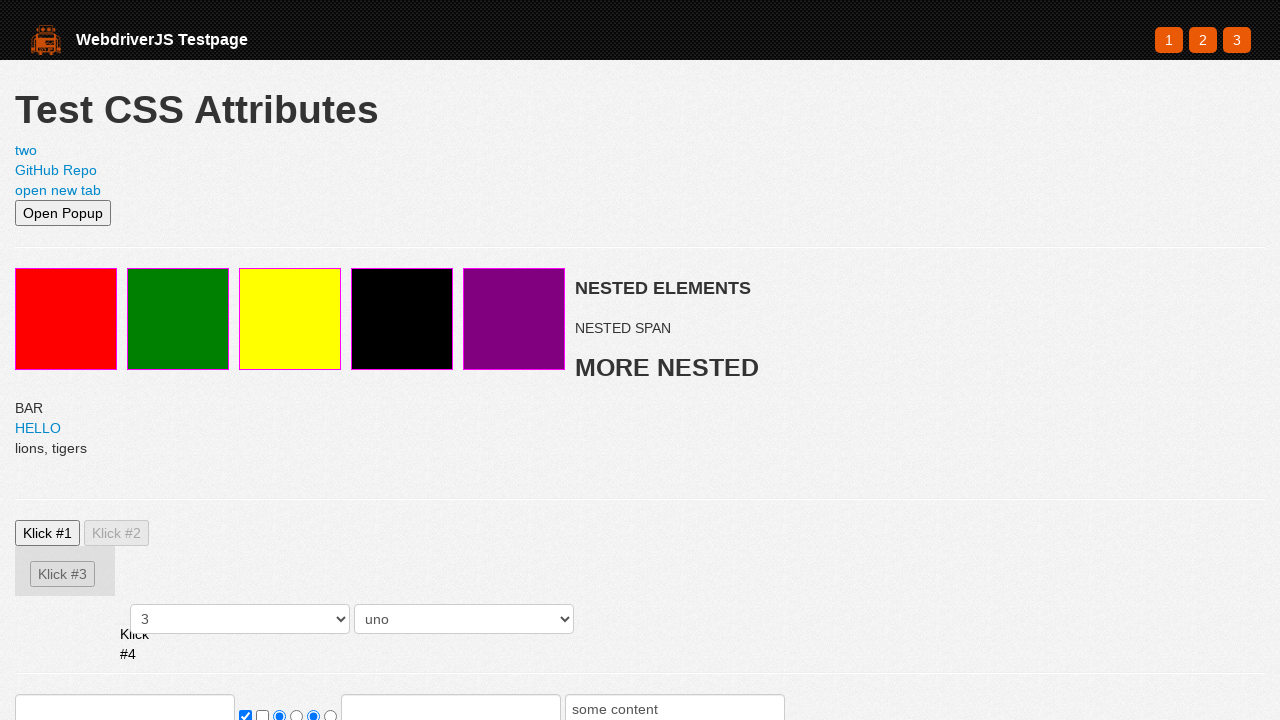

Set viewport size to 500x500
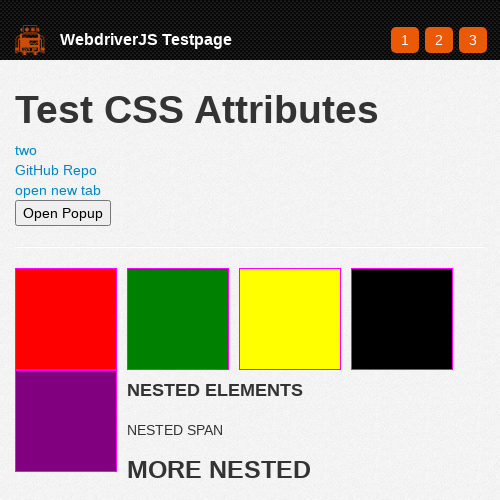

Located search input element
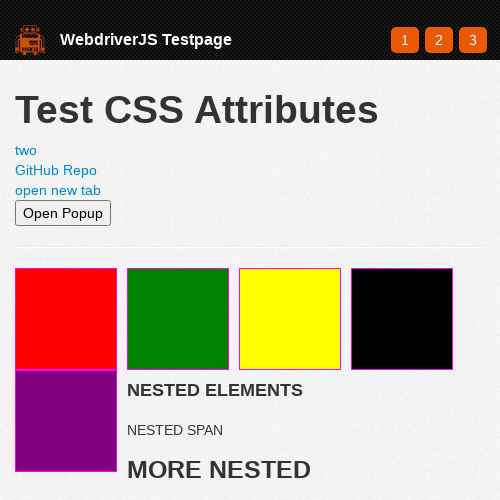

First scrollIntoView operation on search input
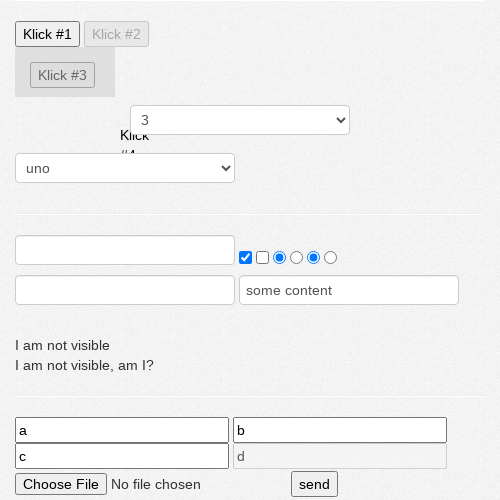

Waited 100ms
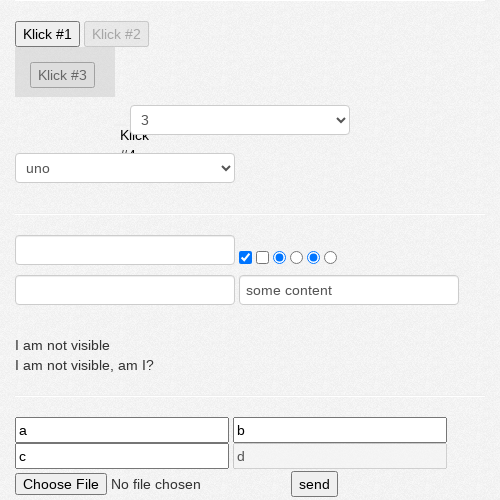

Second scrollIntoView operation on search input
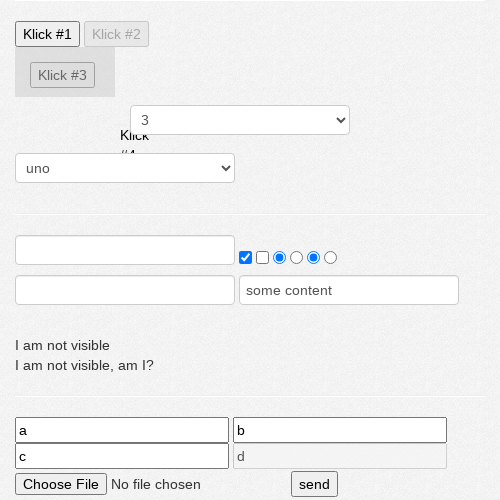

Verified search input is visible
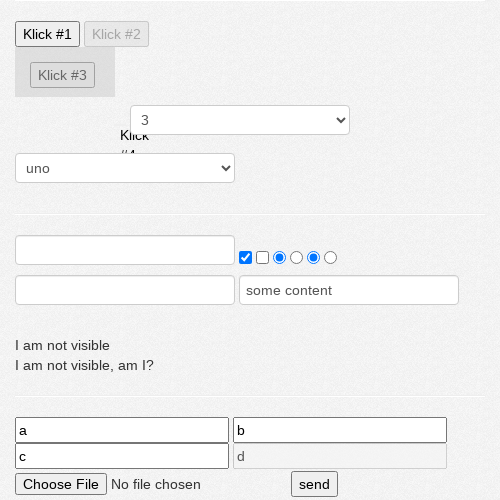

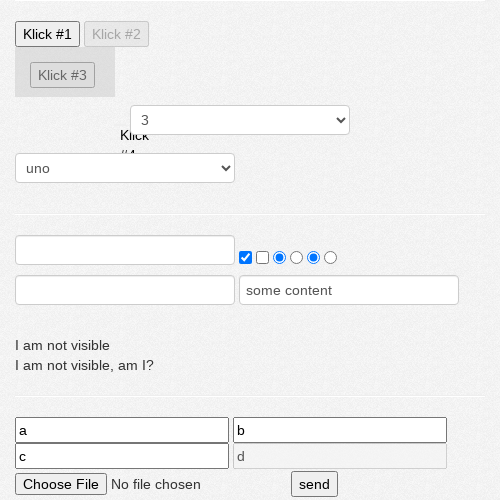